Tests checkbox functionality by clicking on two checkboxes on the herokuapp checkboxes demo page to toggle their states.

Starting URL: https://the-internet.herokuapp.com/checkboxes

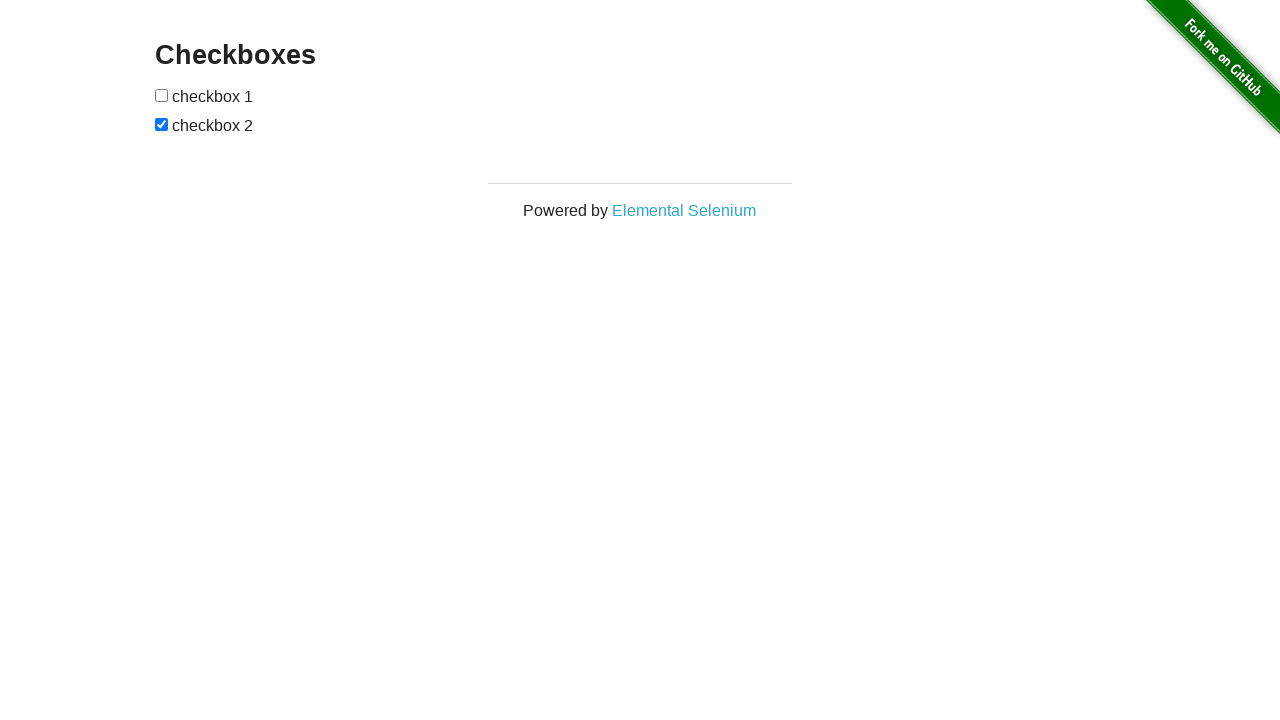

Navigated to the herokuapp checkboxes demo page
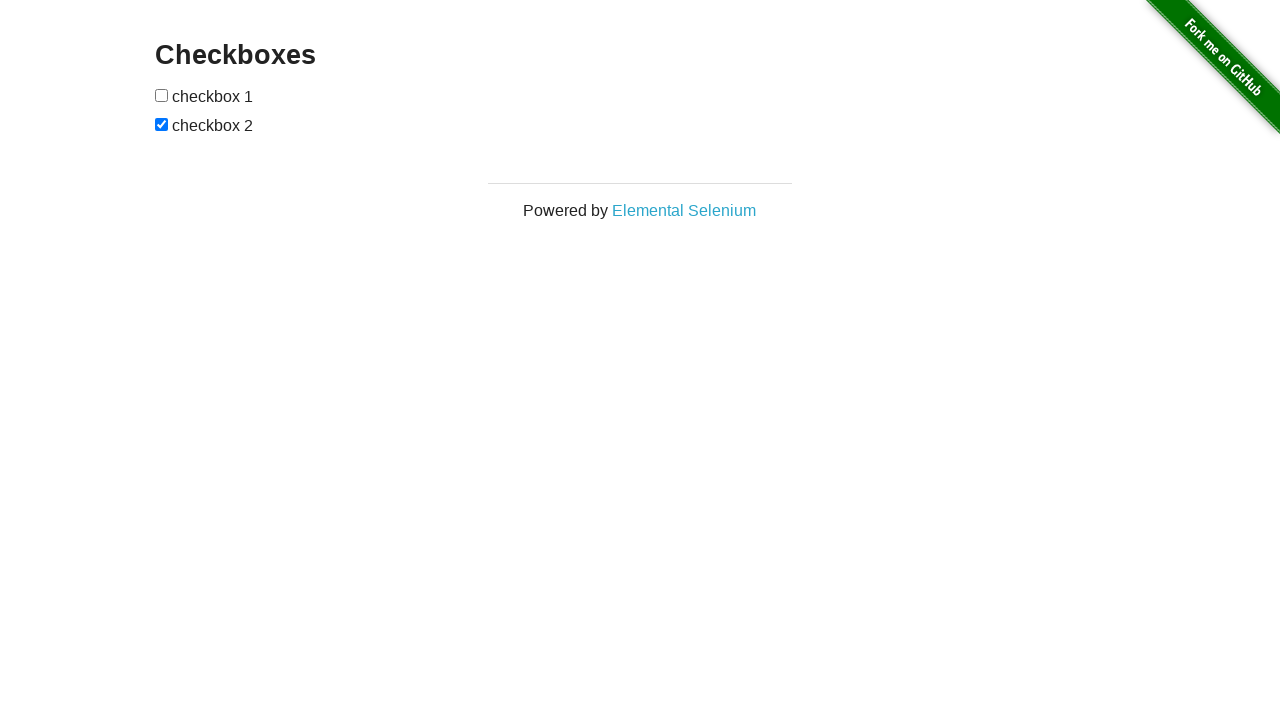

Located first checkbox
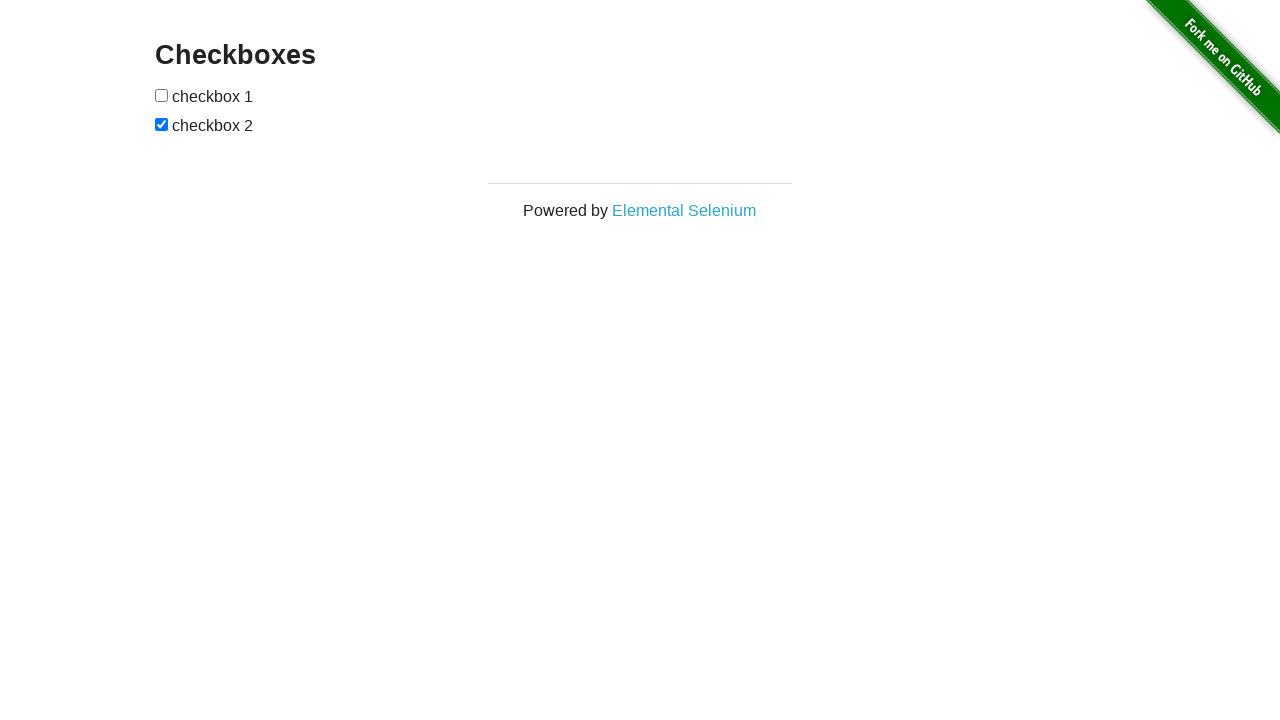

Clicked first checkbox to toggle its state at (162, 95) on input[type=checkbox]:nth-child(1)
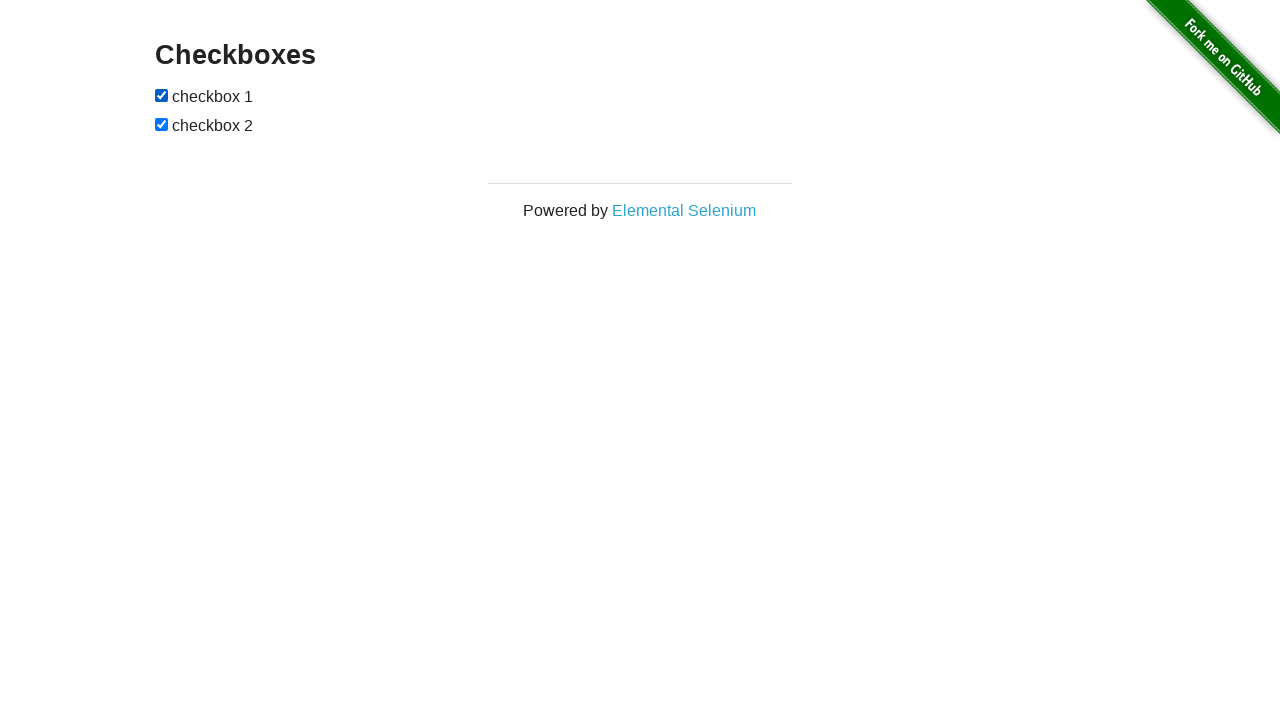

Located second checkbox
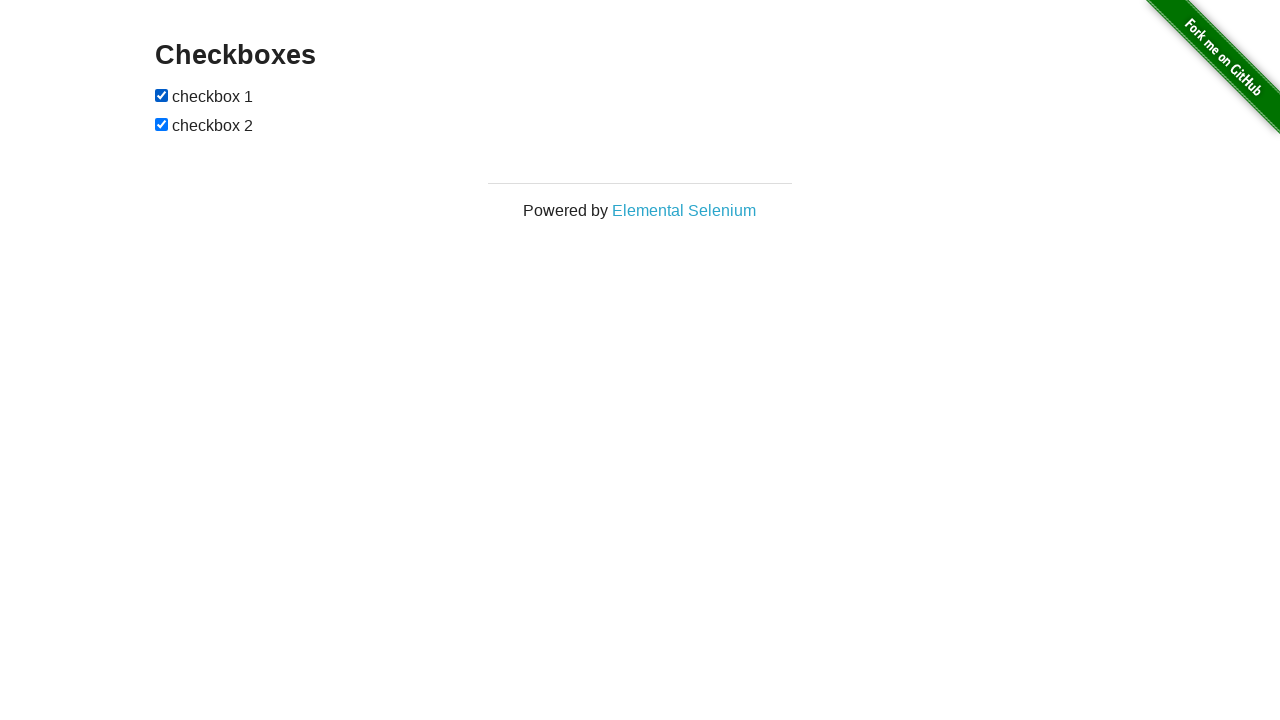

Clicked second checkbox to toggle its state at (162, 124) on input[type=checkbox]:nth-child(3)
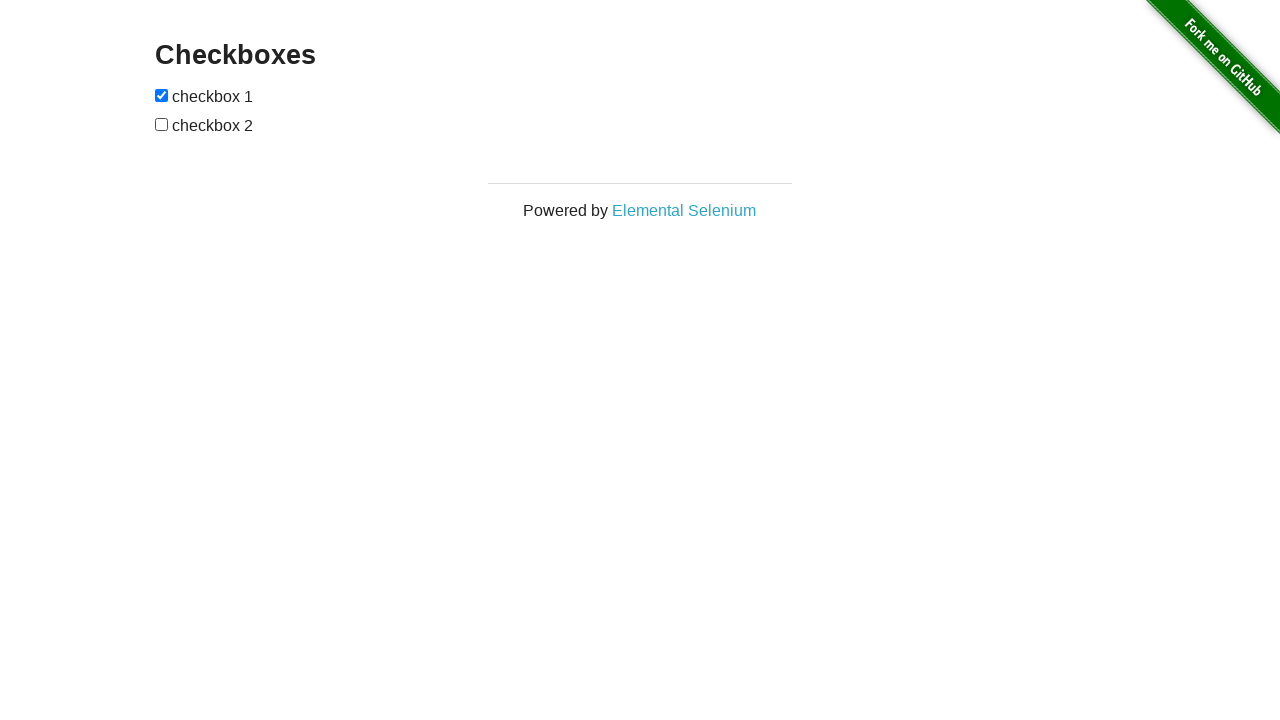

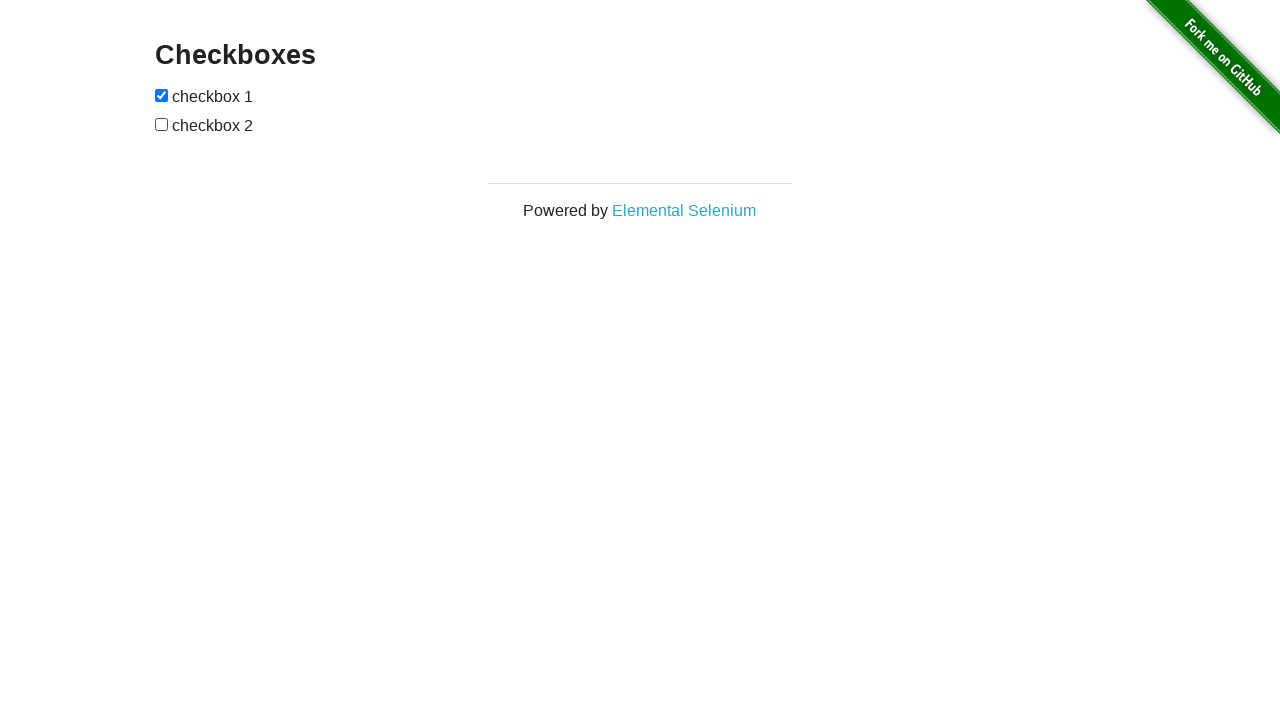